Opens two browser tabs - navigates to OrangeHRM login page in the first tab and Playwright documentation site in the second tab, demonstrating multi-tab browser context handling.

Starting URL: https://opensource-demo.orangehrmlive.com/web/index.php/auth/login

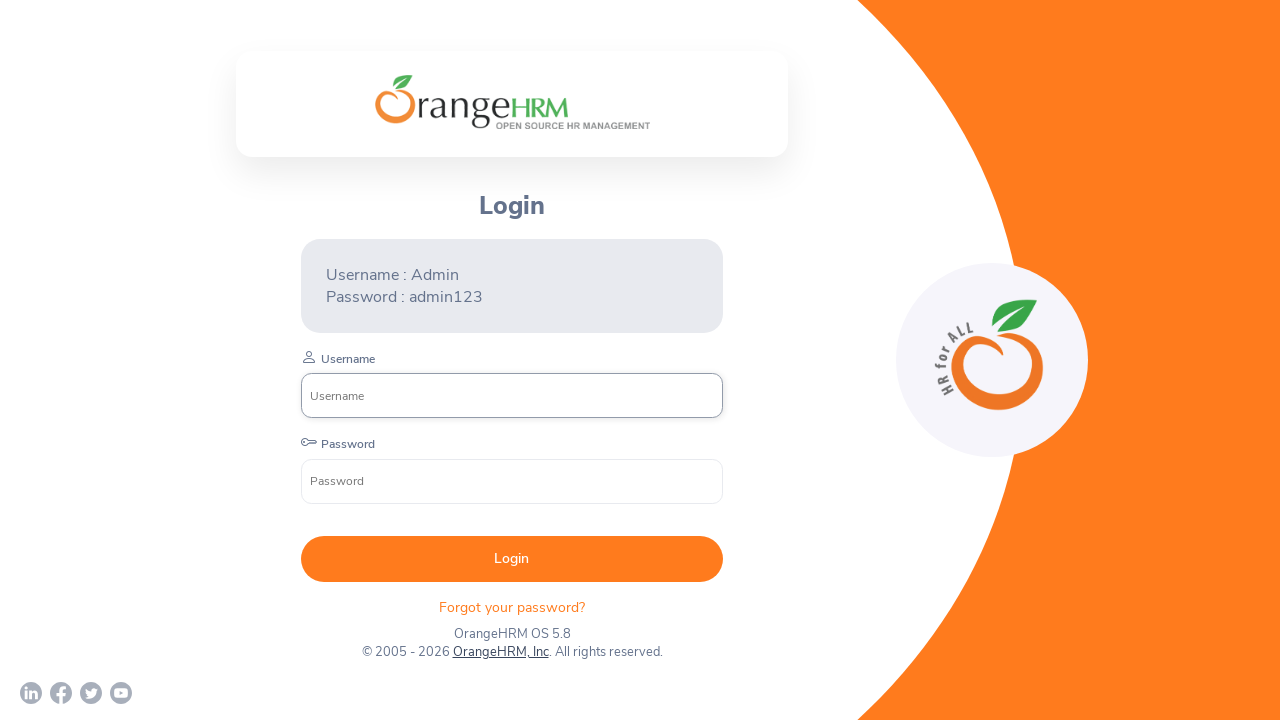

Created a second browser tab
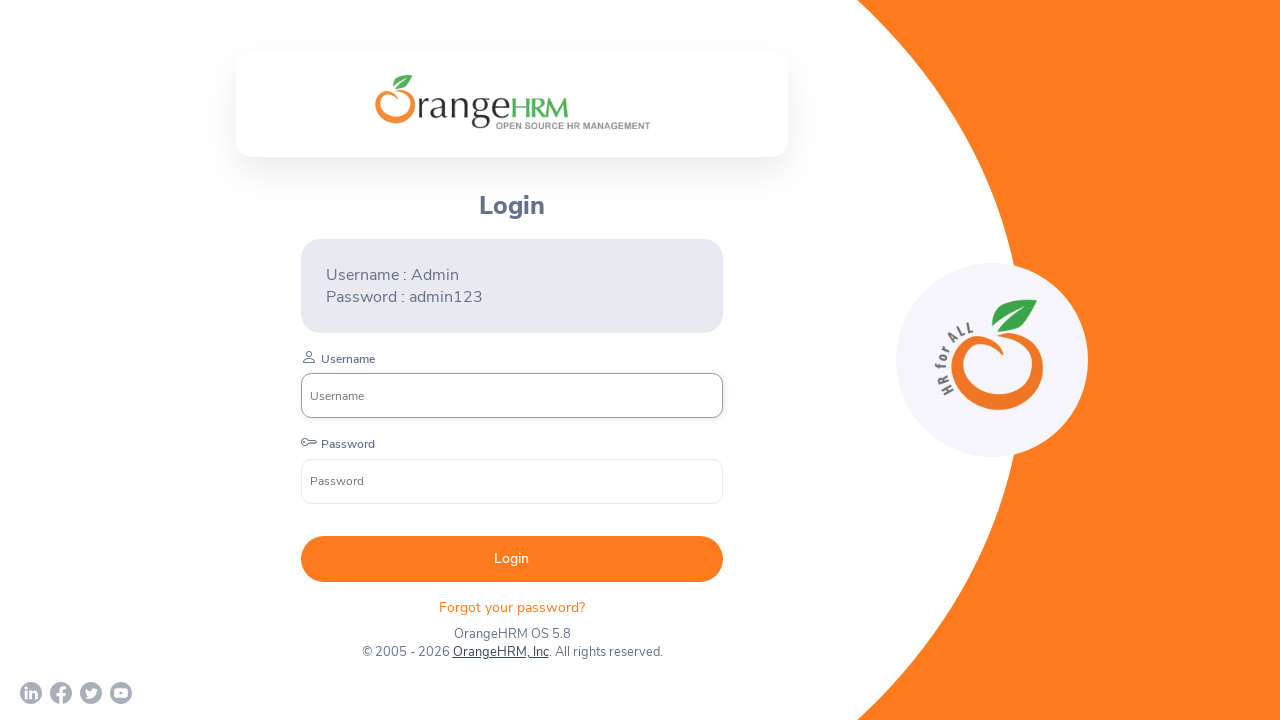

Navigated second tab to Playwright documentation site
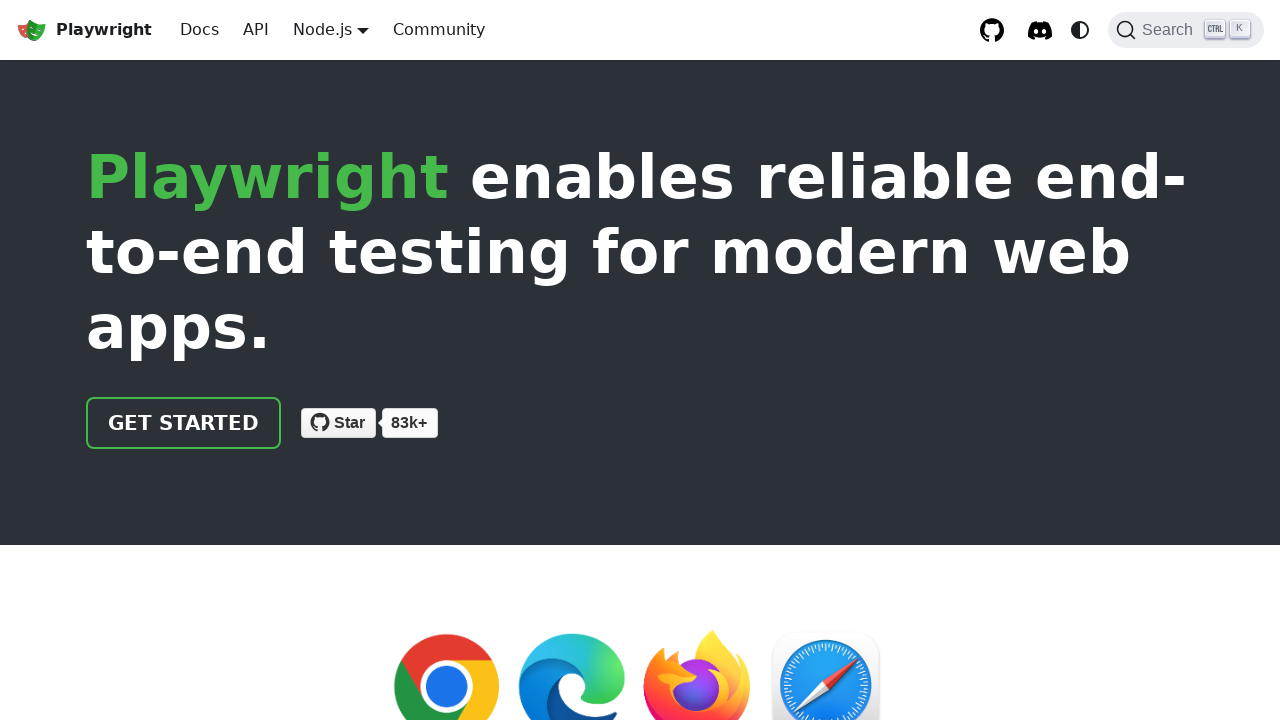

Playwright documentation page fully loaded
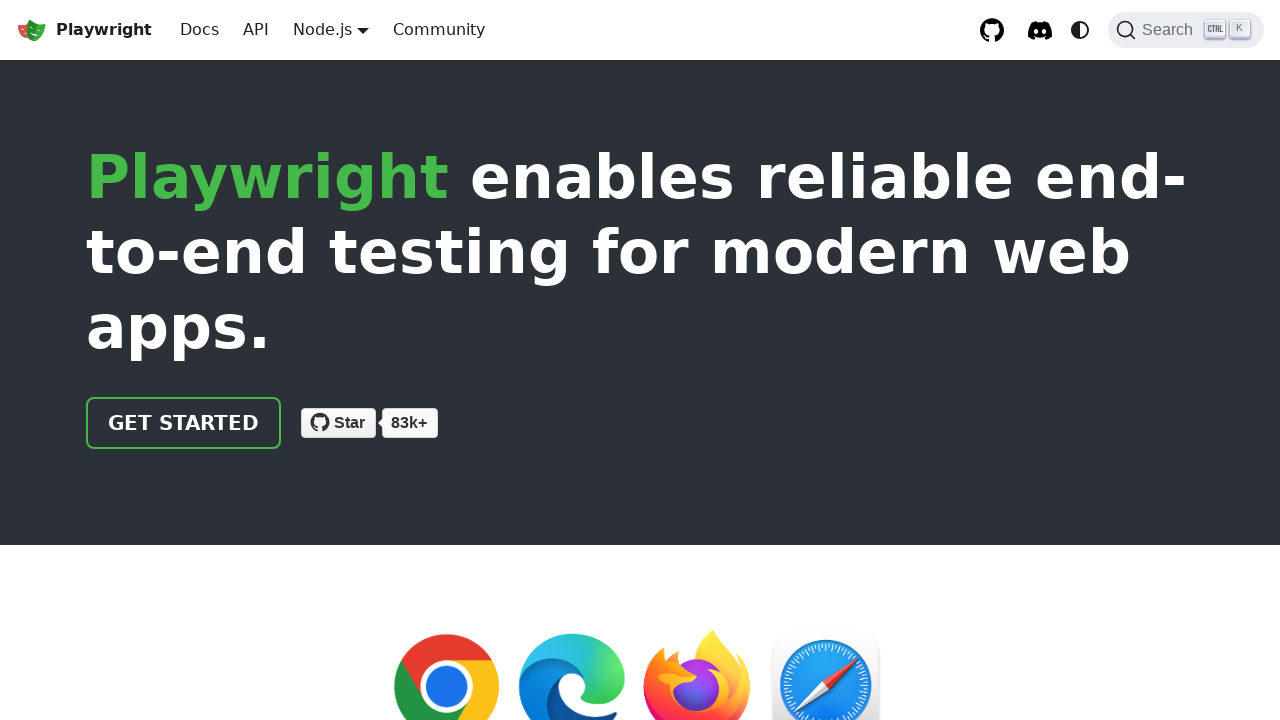

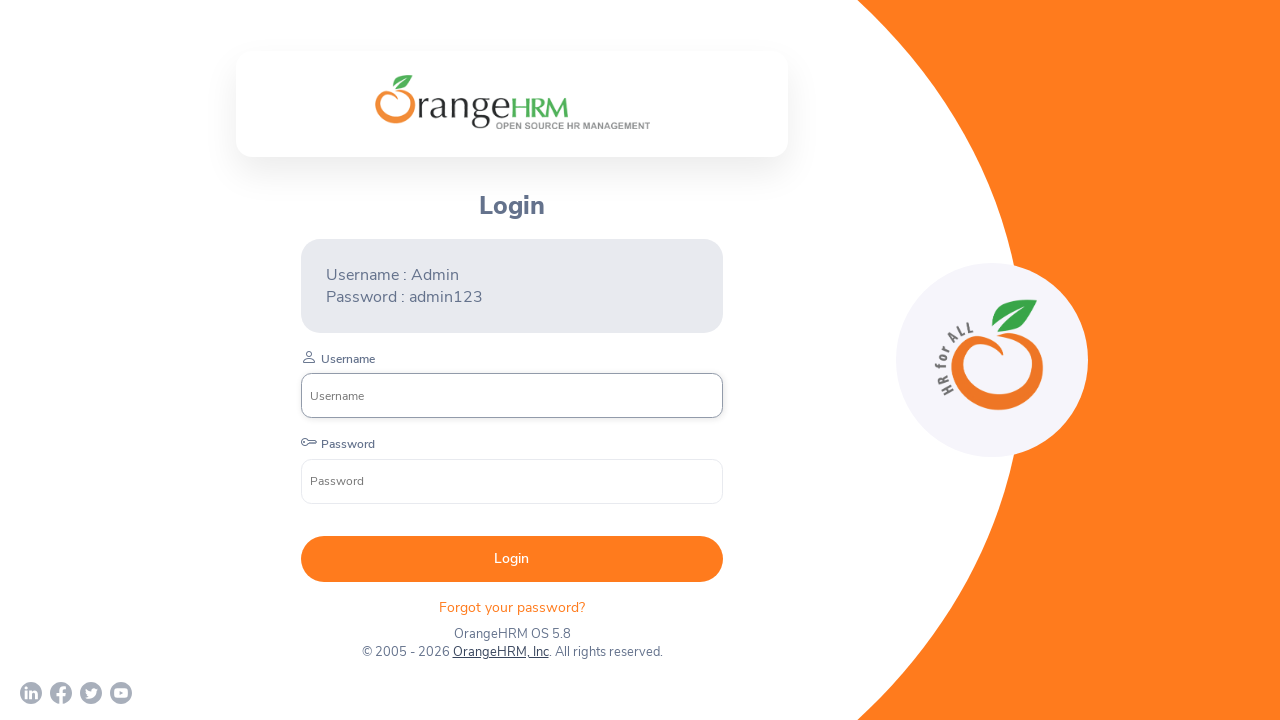